Tests A/B test opt-out by adding an opt-out cookie before visiting the split testing page, then navigating to the page and verifying the opt-out is in effect.

Starting URL: http://the-internet.herokuapp.com

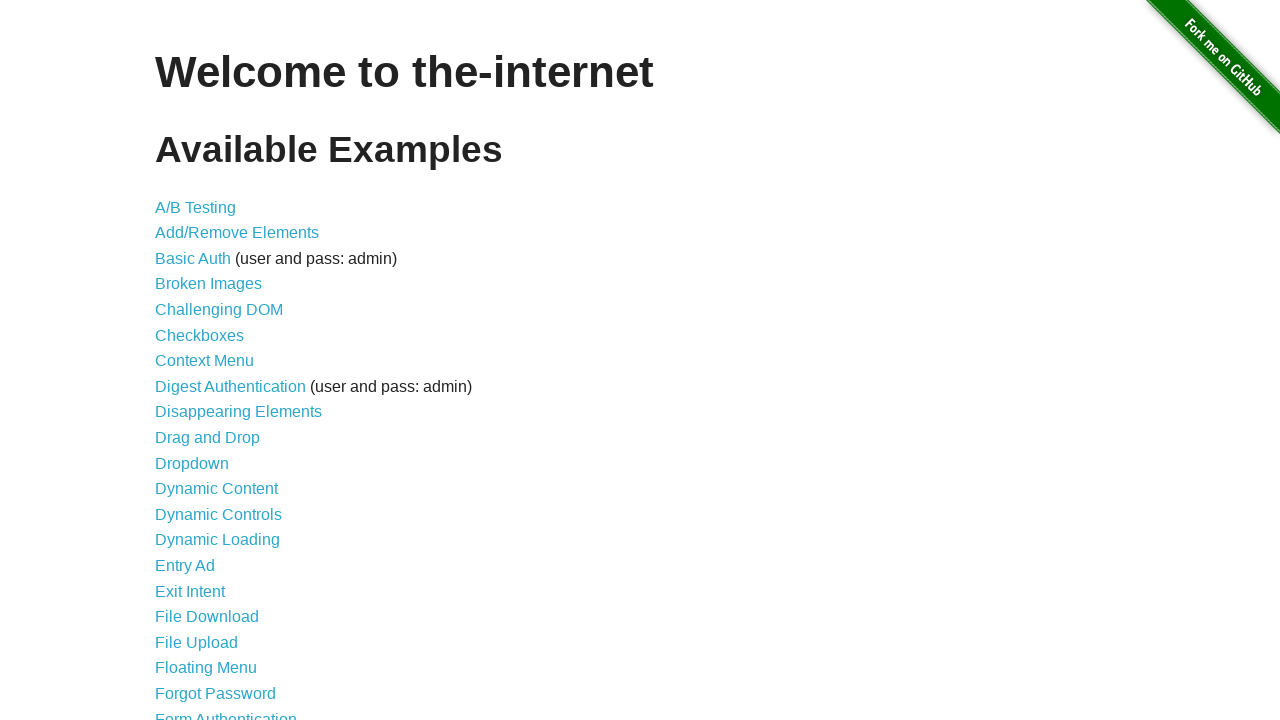

Added optimizelyOptOut cookie to opt out of A/B testing
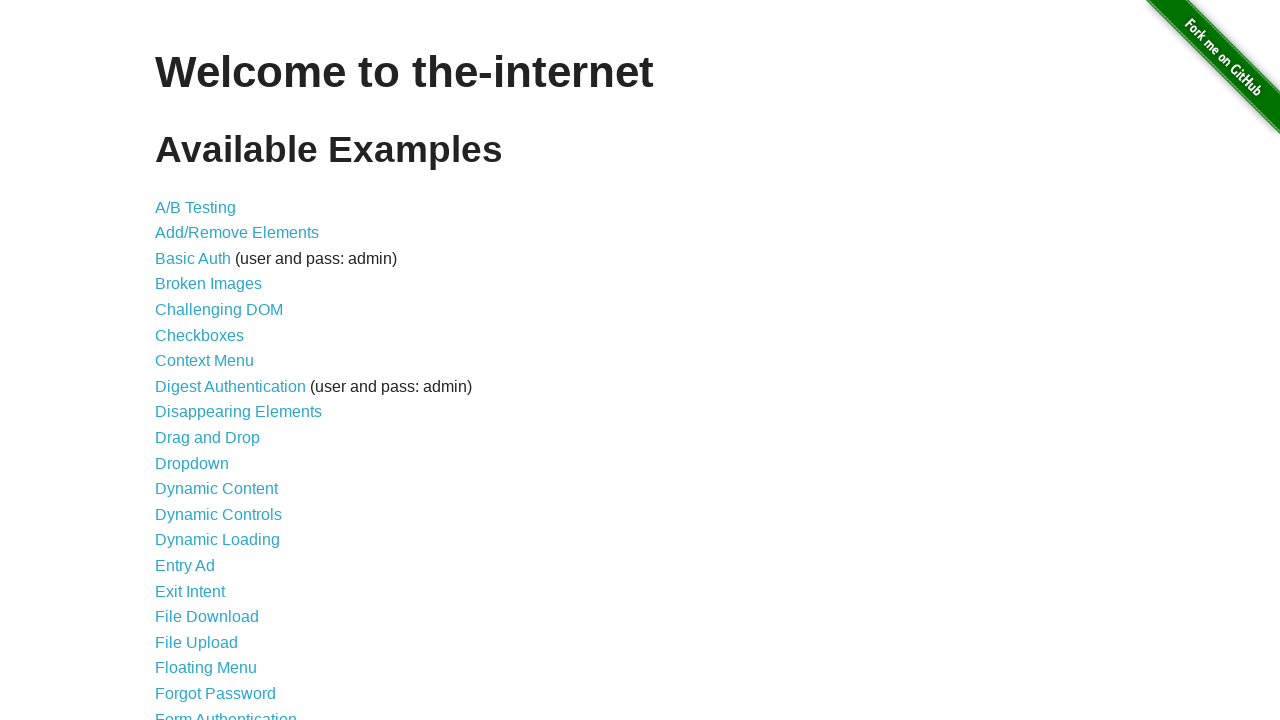

Navigated to A/B test page
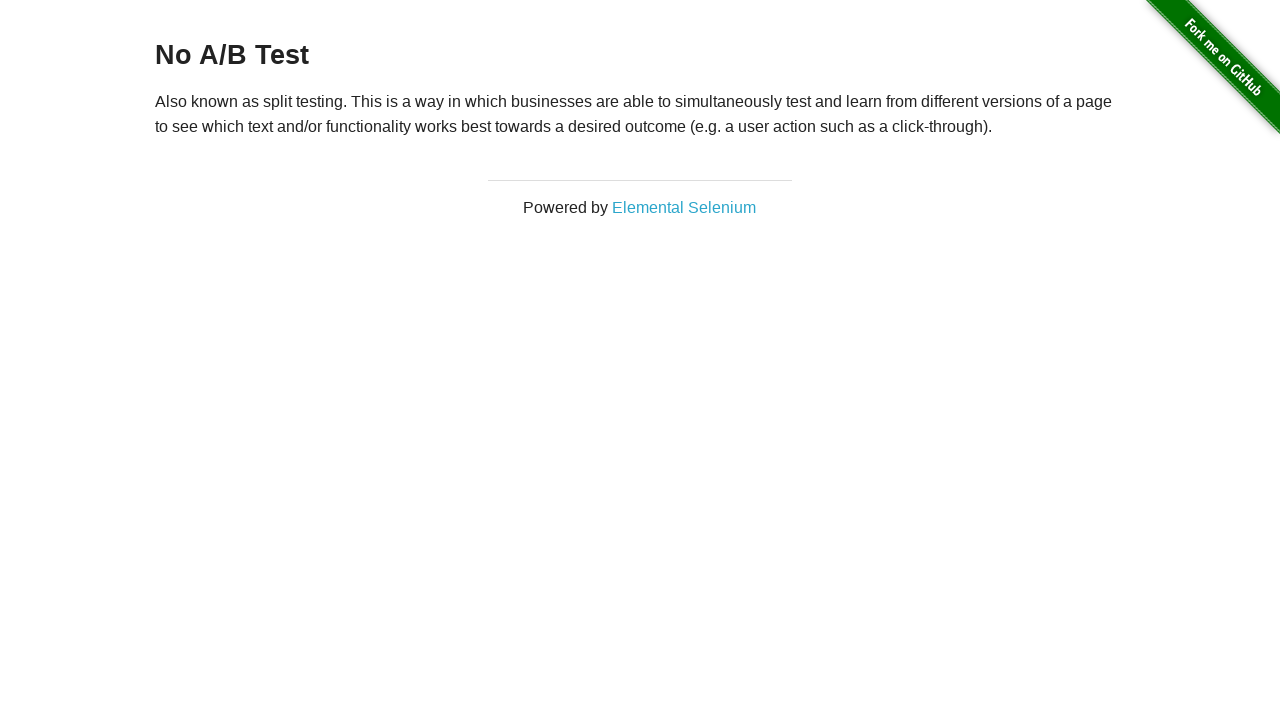

H3 heading loaded on page
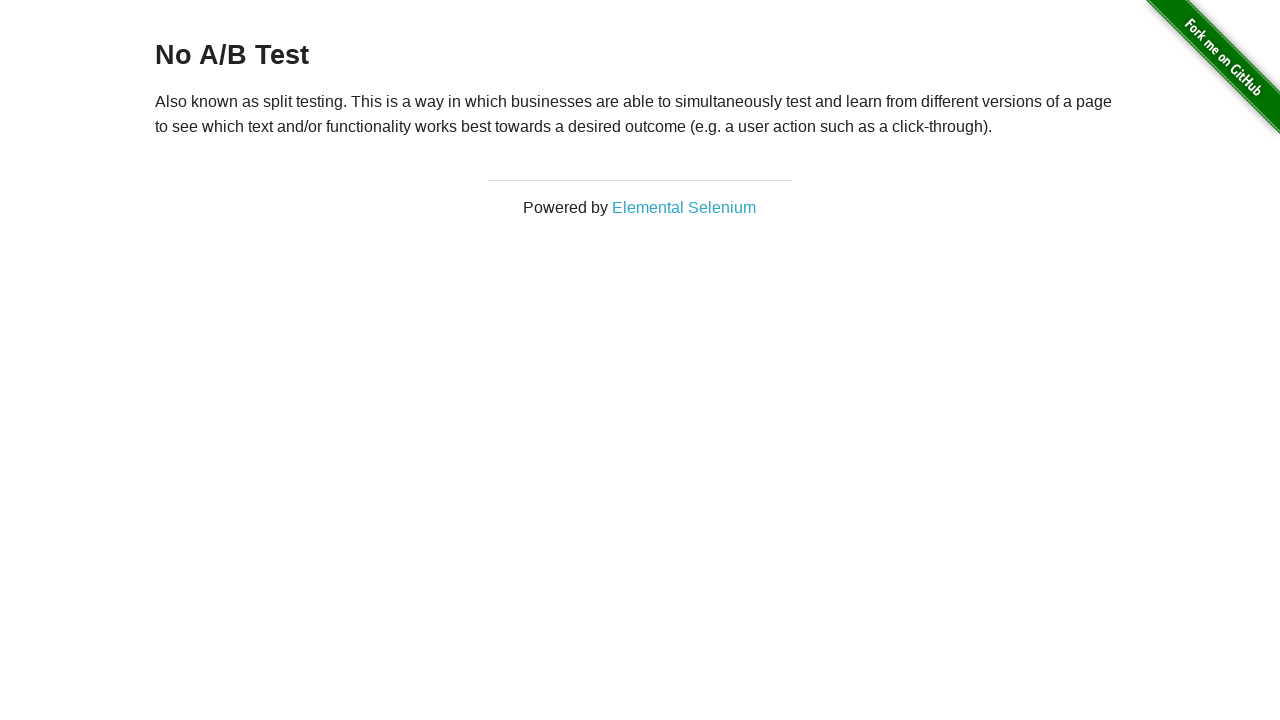

Verified opt-out is in effect - 'No A/B Test' message displayed
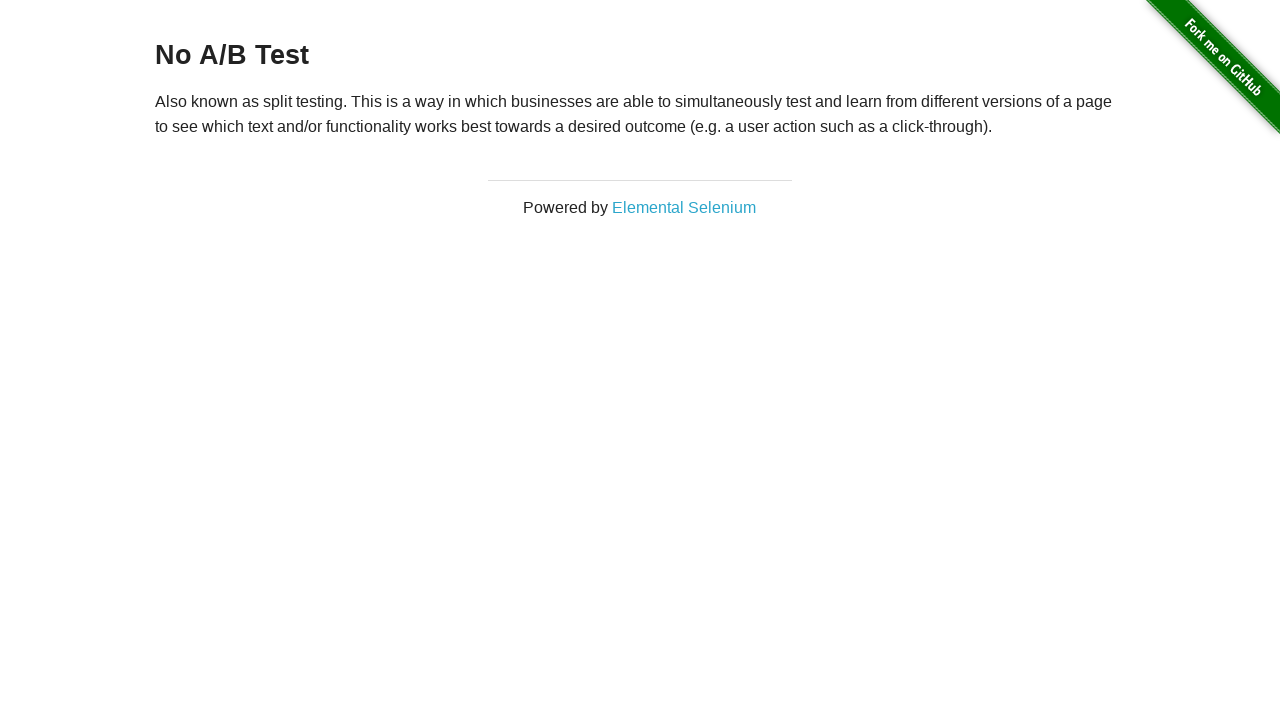

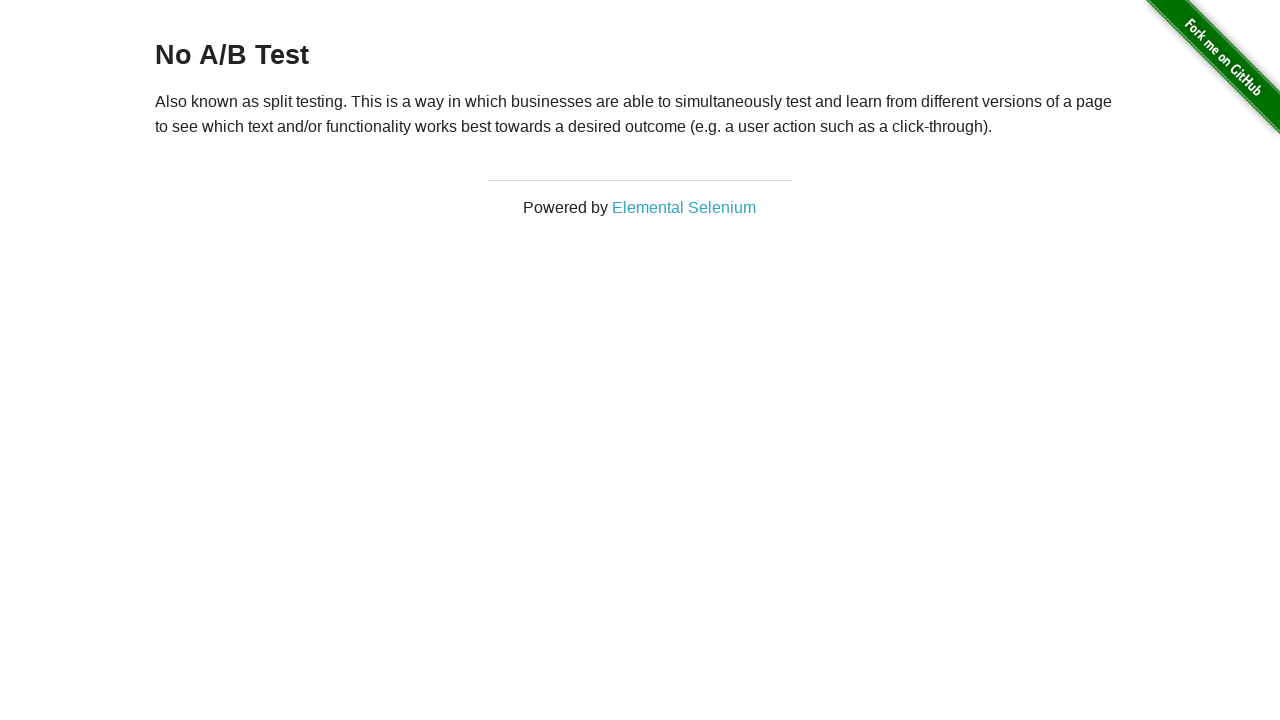